Tests sorting the Due column in ascending order by clicking the column header and verifying the values are sorted correctly using CSS pseudo-class selectors.

Starting URL: http://the-internet.herokuapp.com/tables

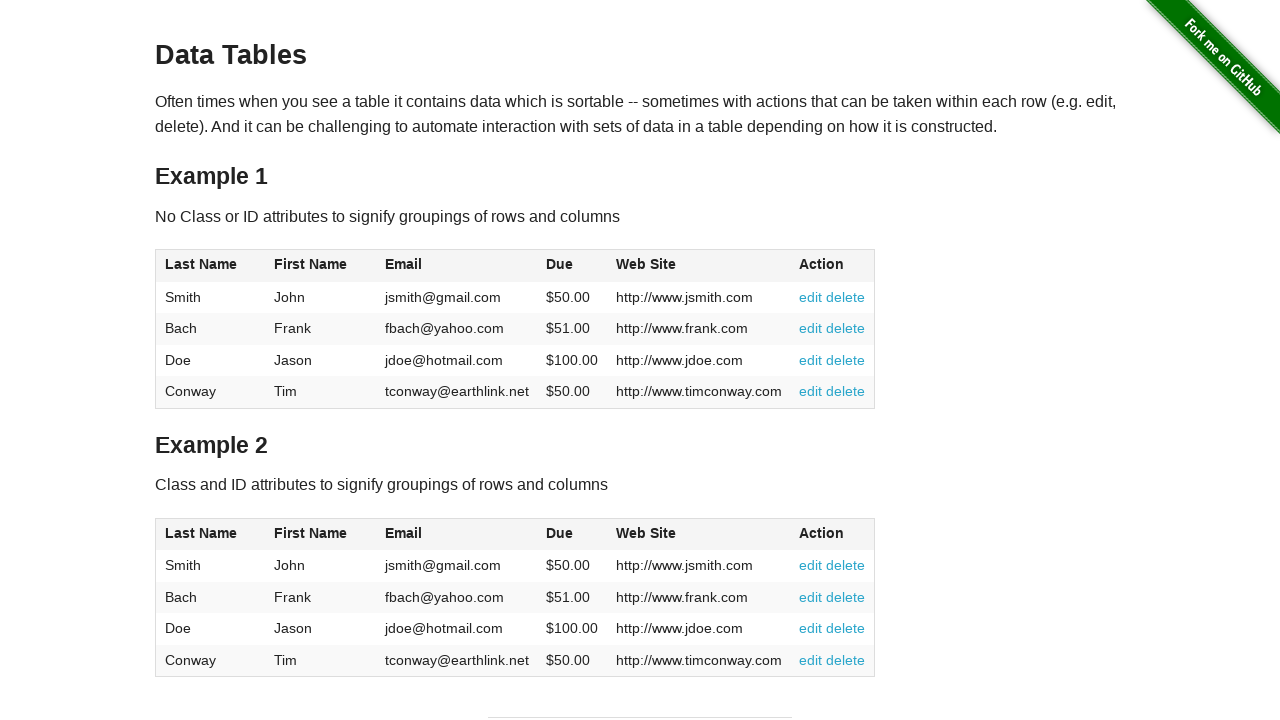

Clicked Due column header to sort in ascending order at (572, 266) on #table1 thead tr th:nth-child(4)
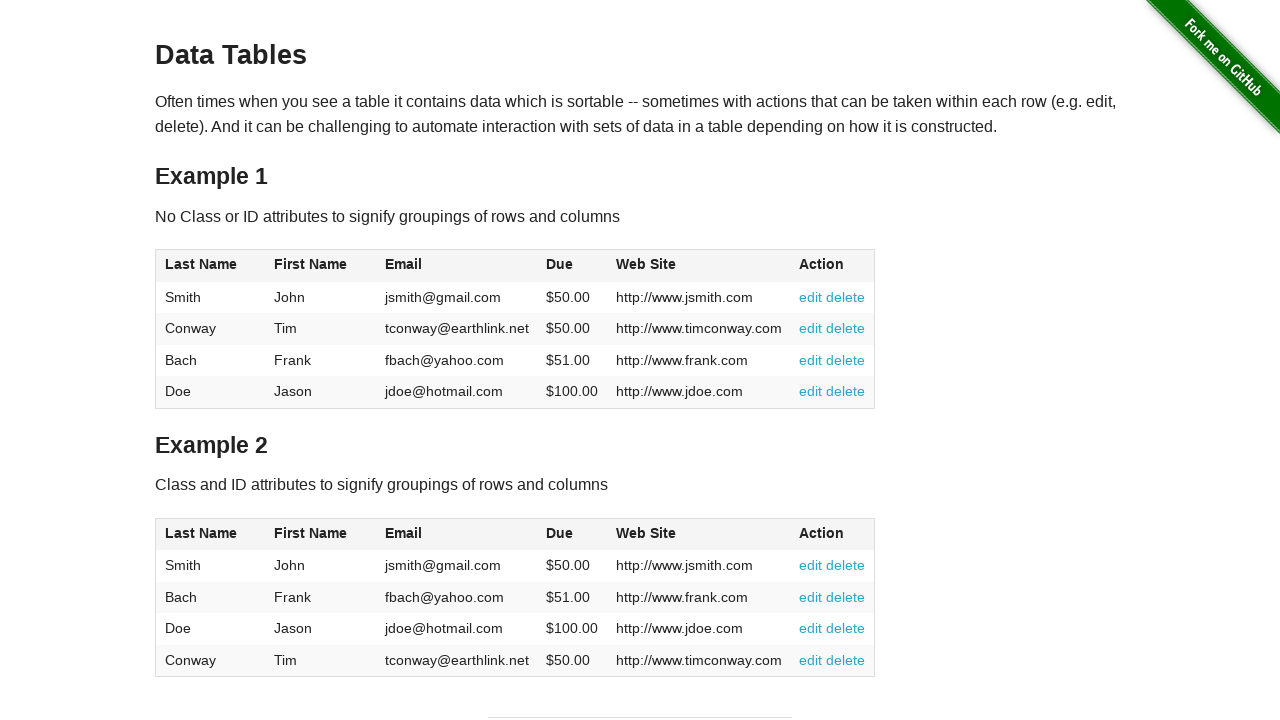

Verified Due column cells are present in table body
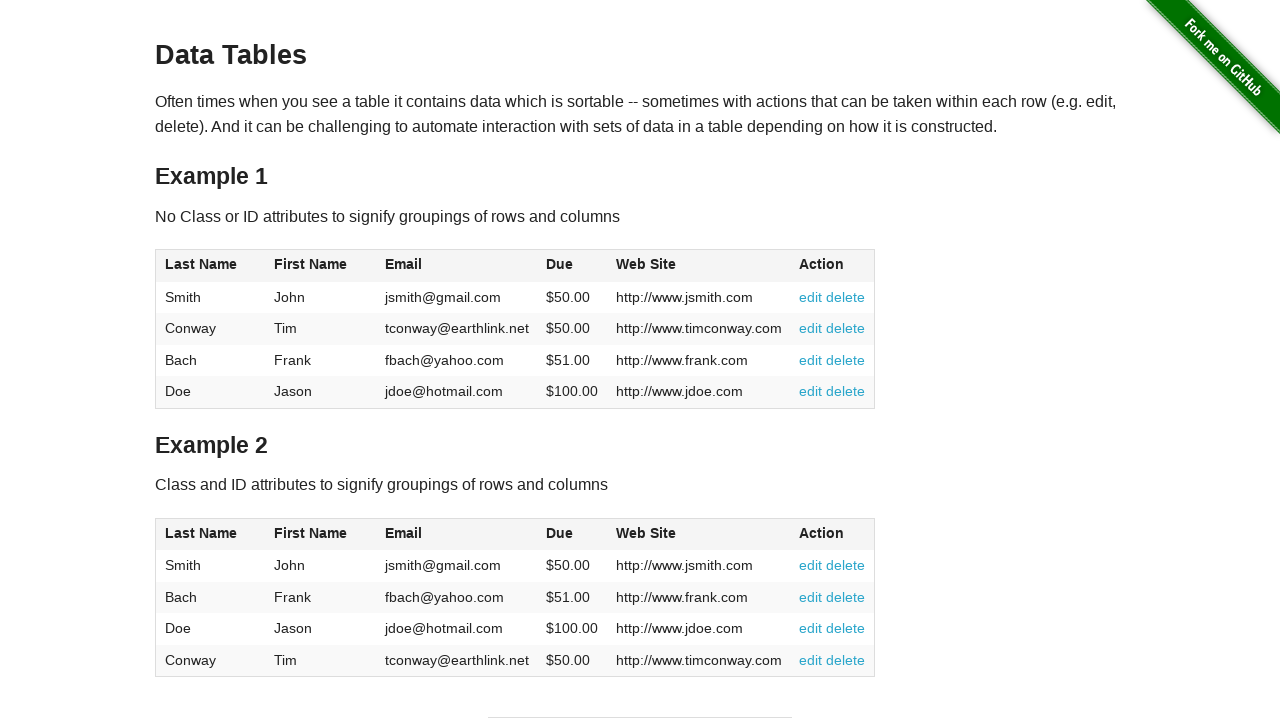

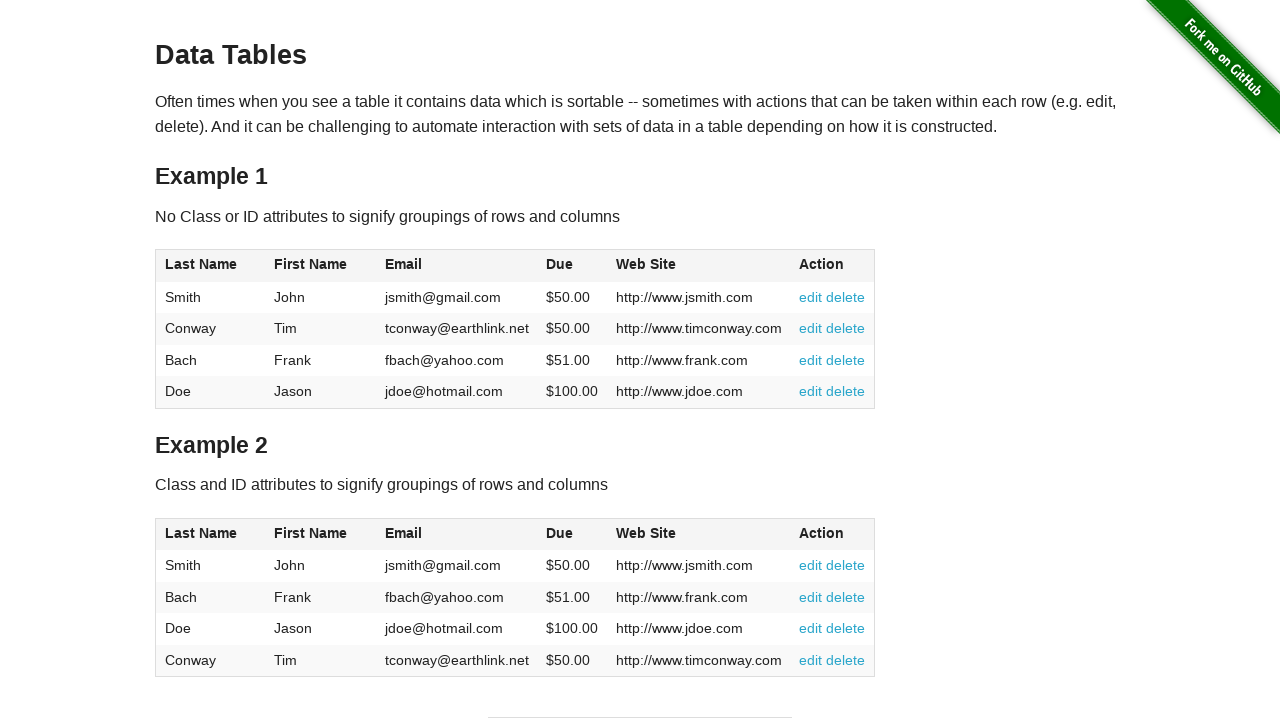